Tests dropdown select menu functionality by selecting options using different methods - by index, by visible text, and by value attribute

Starting URL: https://demoqa.com/select-menu

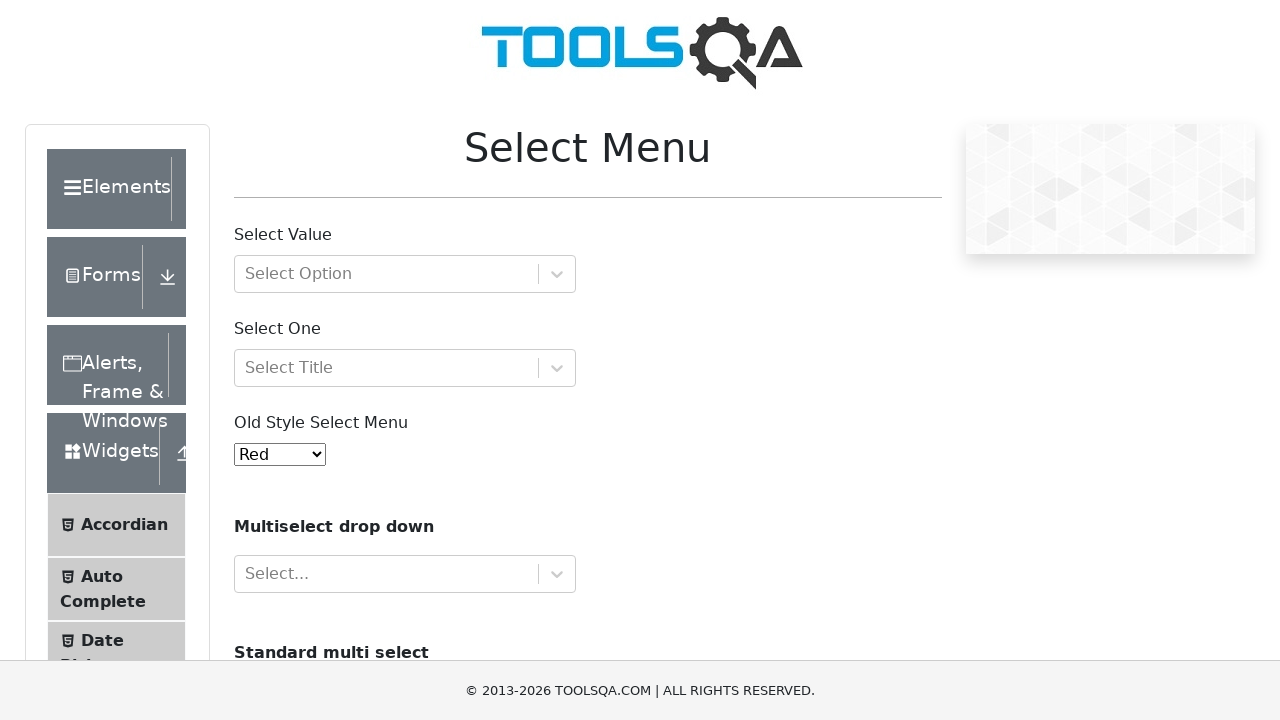

Located the old style select menu element
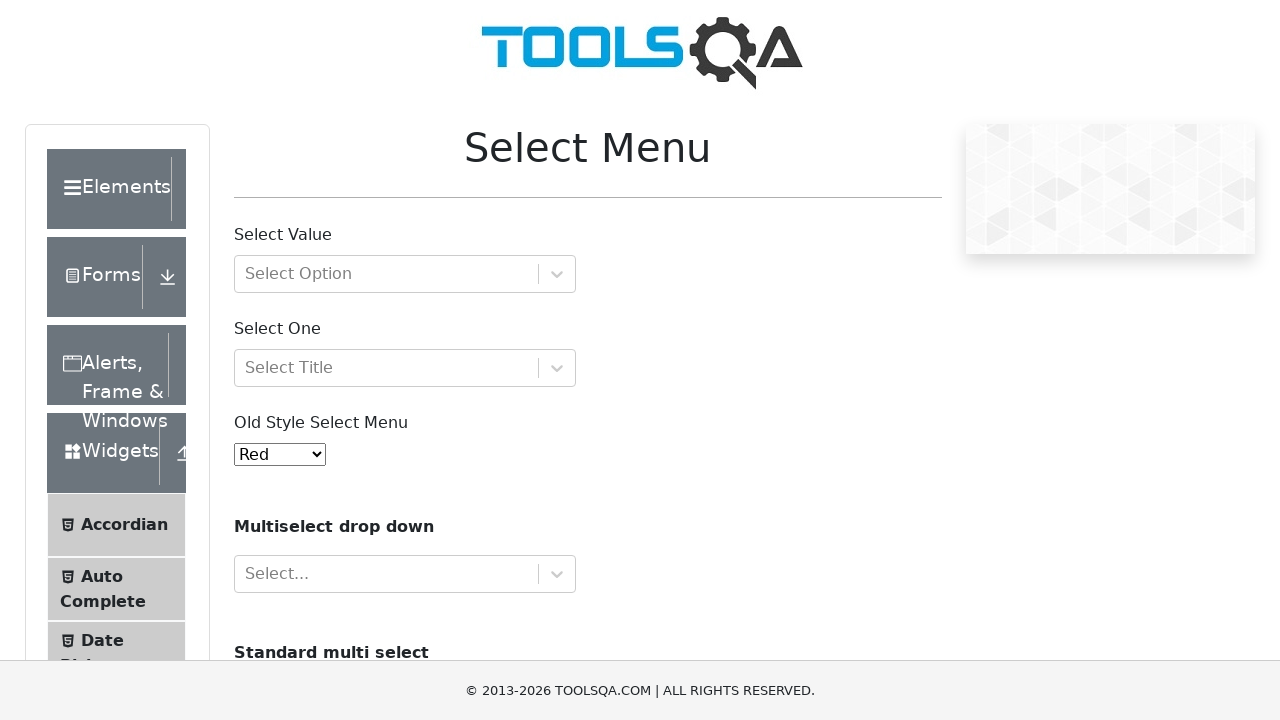

Selected option by index 4 (Purple) from dropdown menu on #oldSelectMenu
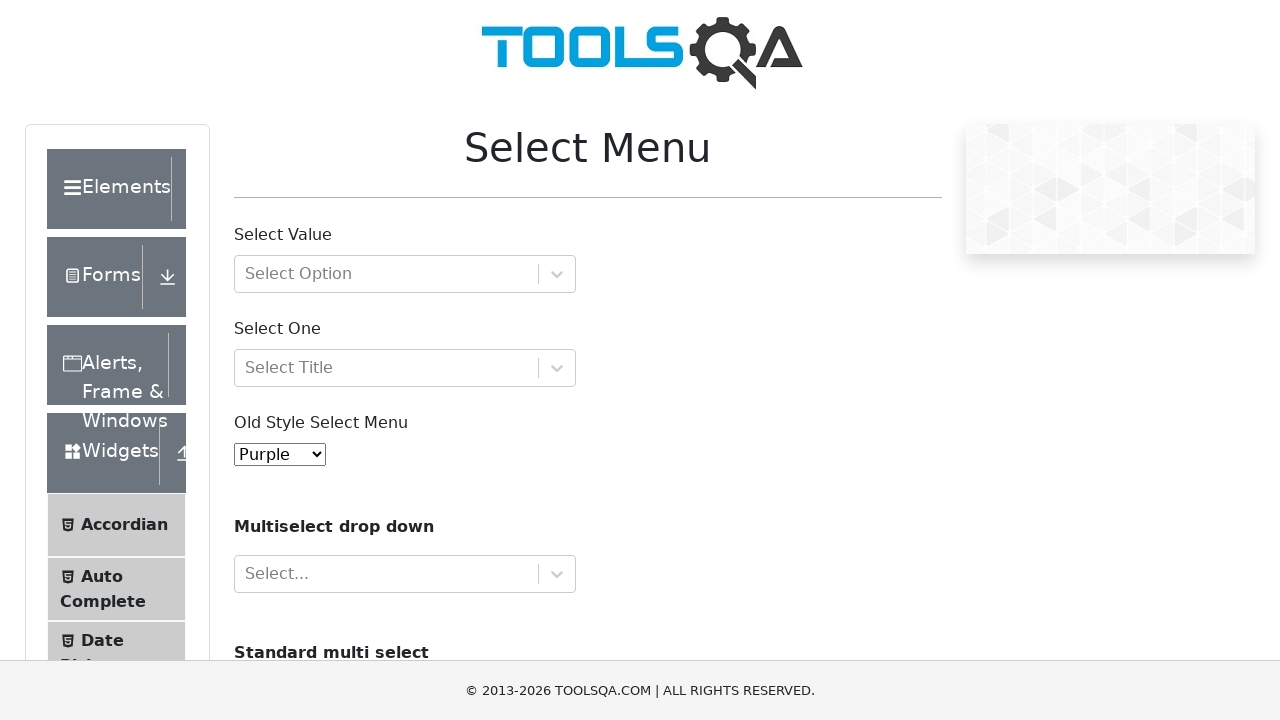

Selected option by visible text (Magenta) from dropdown menu on #oldSelectMenu
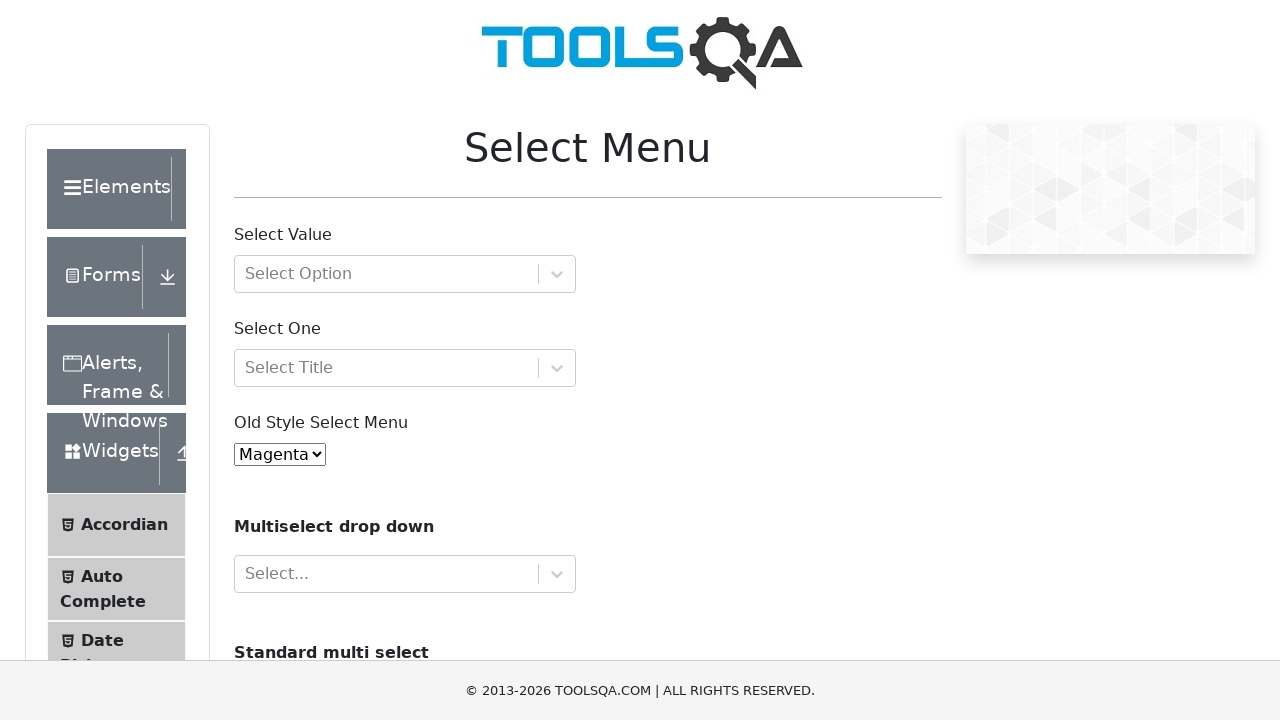

Selected option by value attribute (value='1', Blue) from dropdown menu on #oldSelectMenu
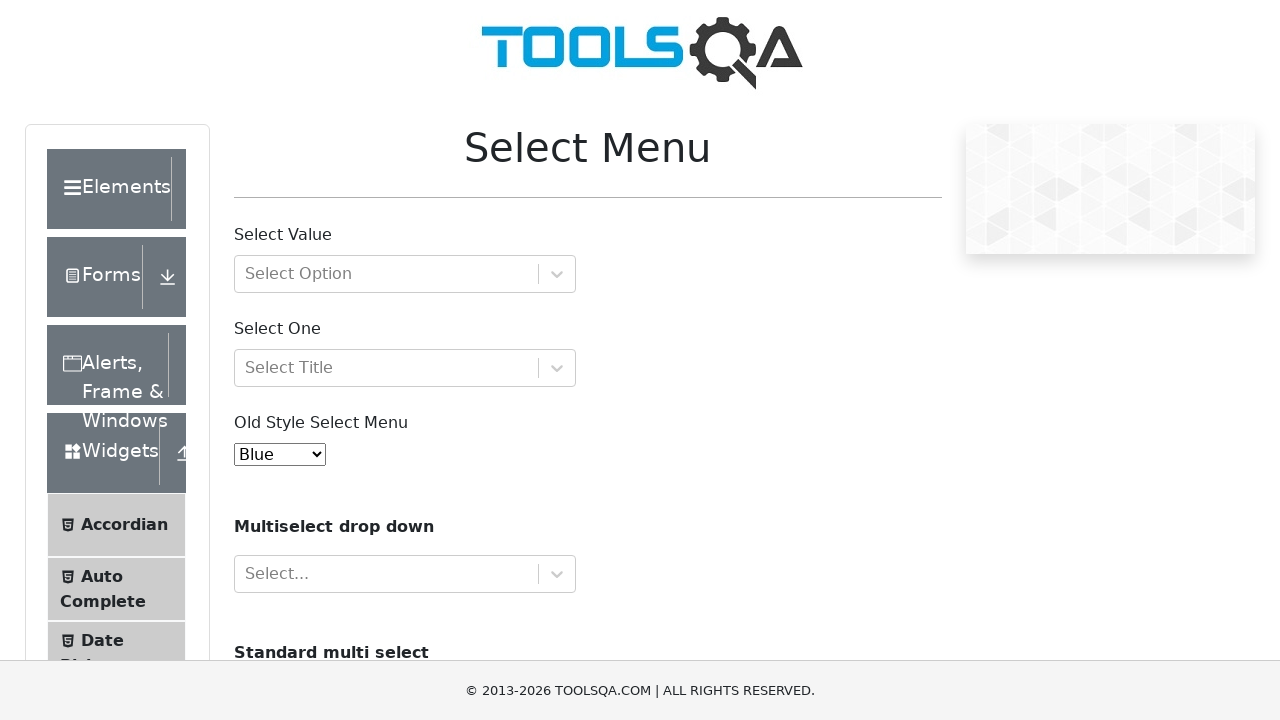

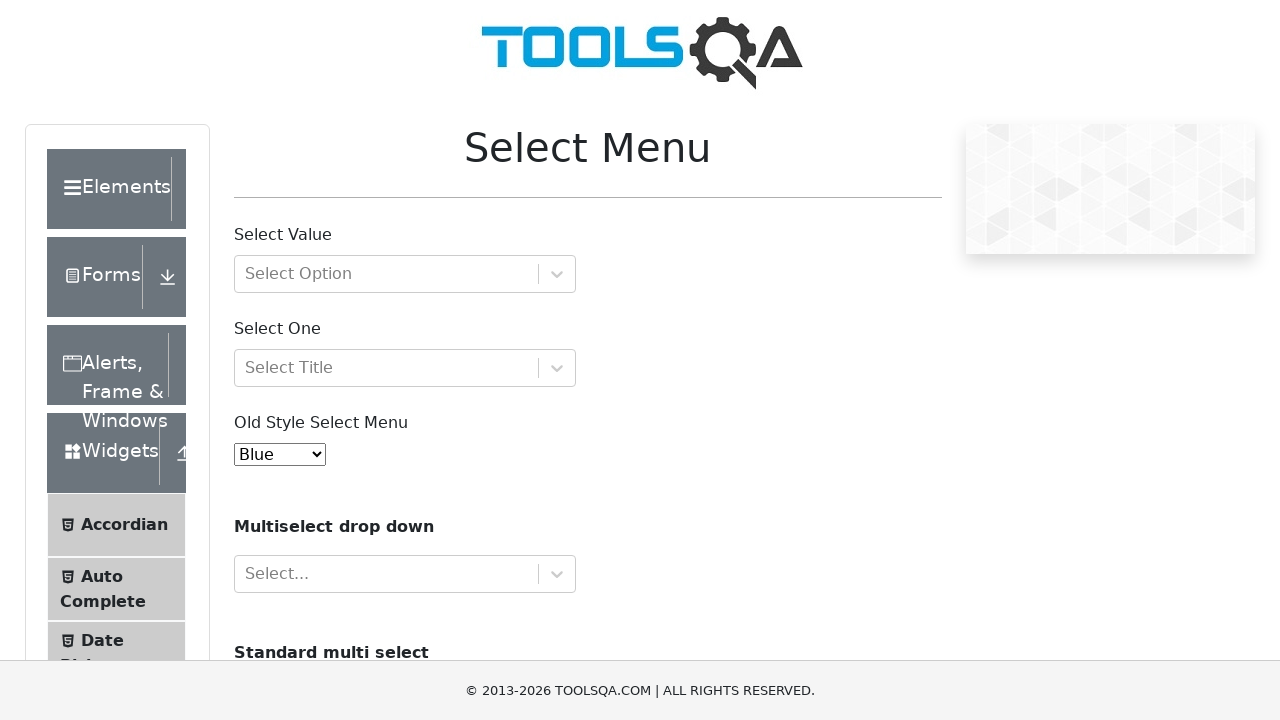